Navigates to Python.org homepage and verifies that event information is displayed in the events widget

Starting URL: https://www.python.org/

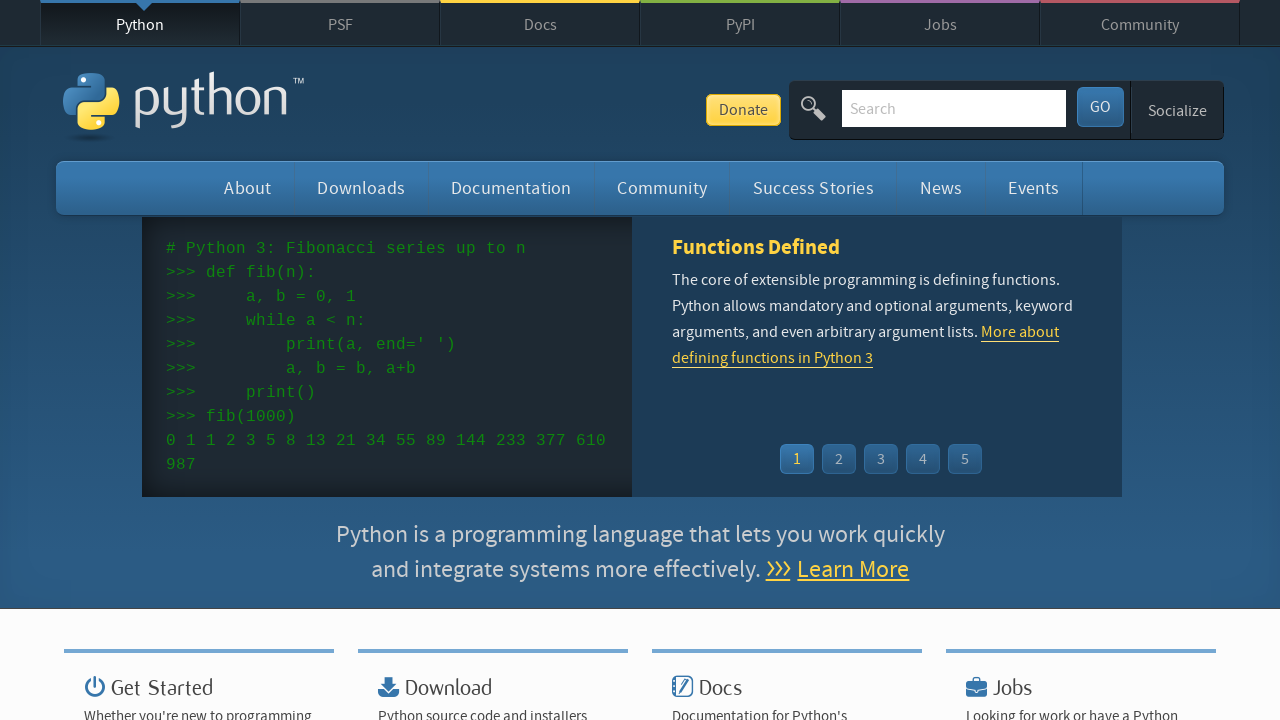

Navigated to Python.org homepage
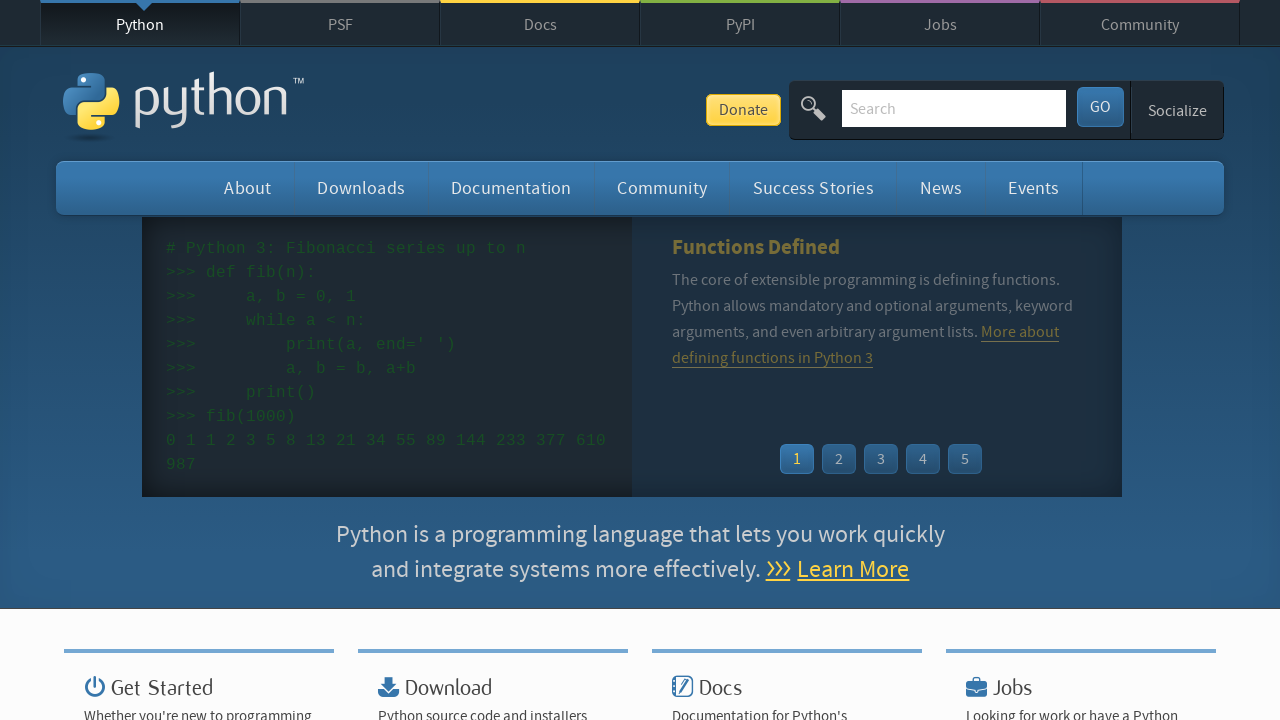

Event widget time elements loaded
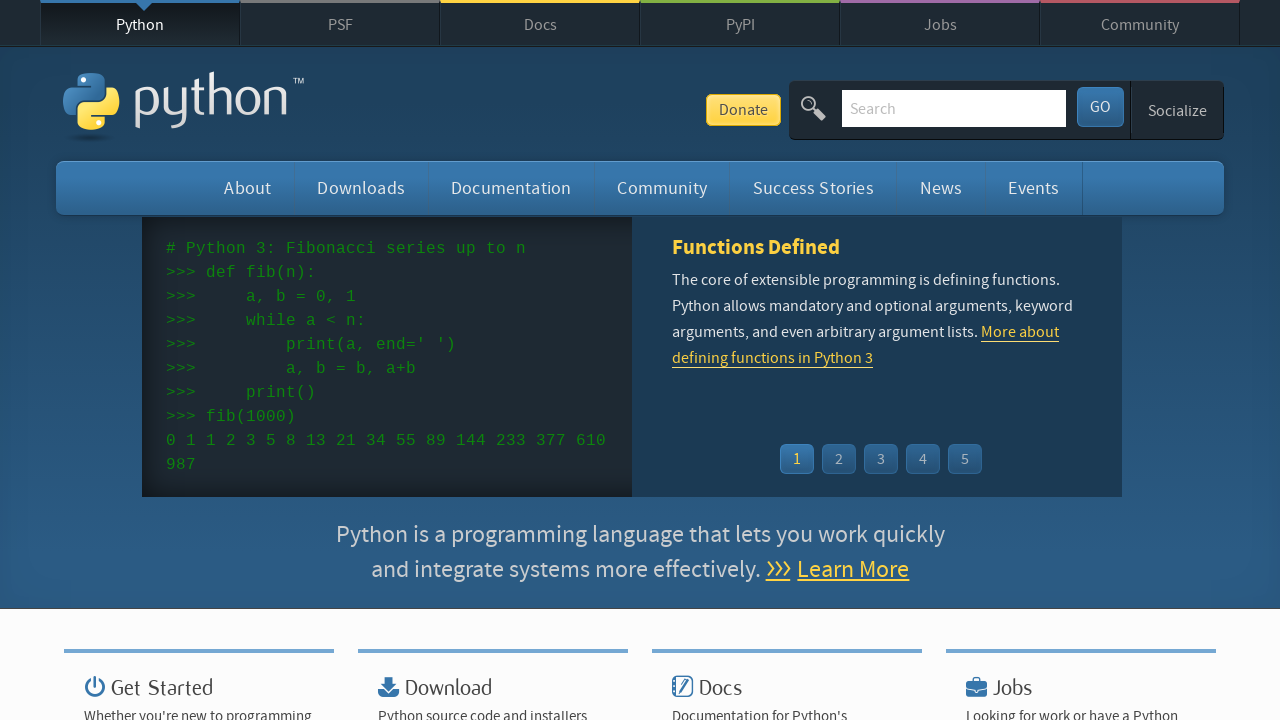

Event widget links loaded
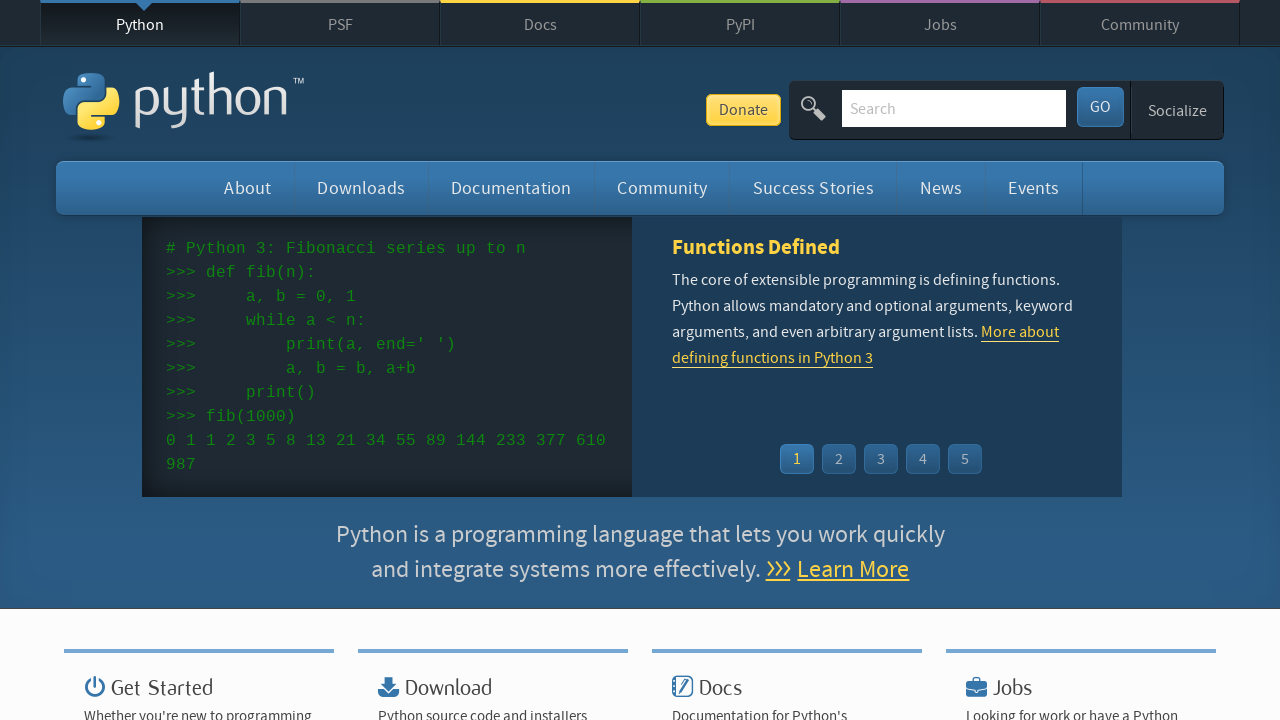

Verified event times are present in widget
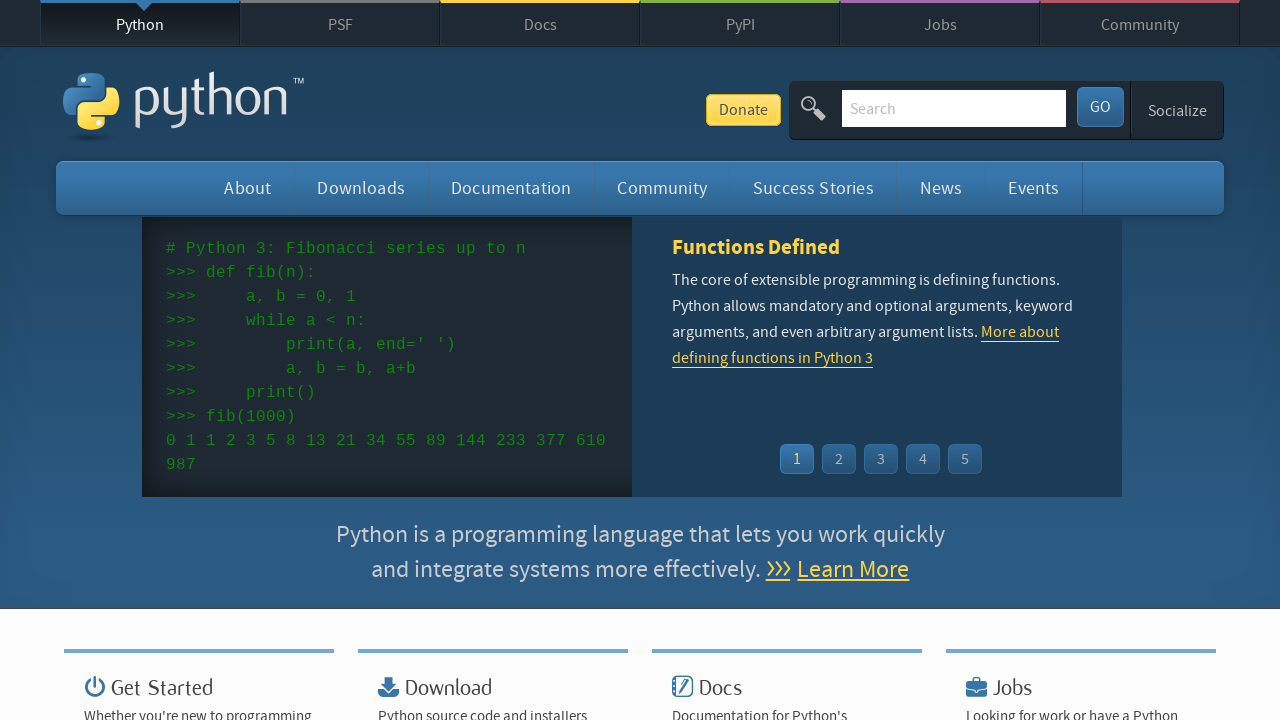

Verified event names are present in widget
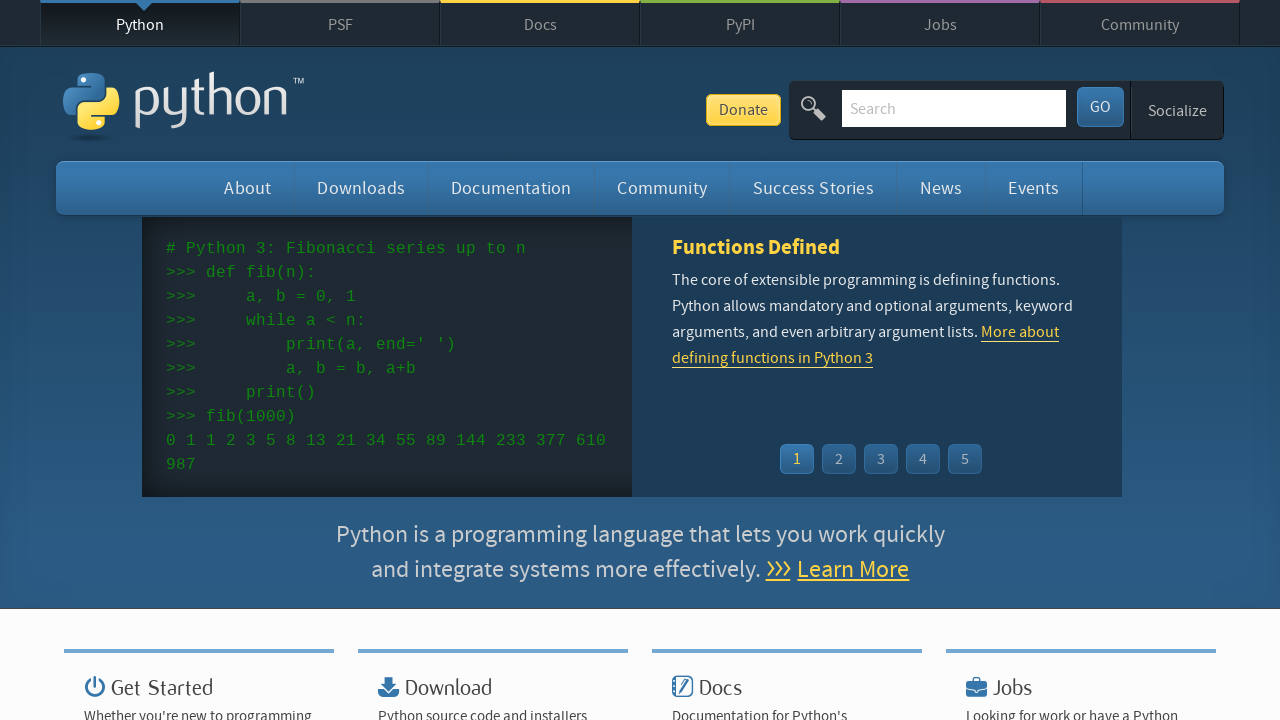

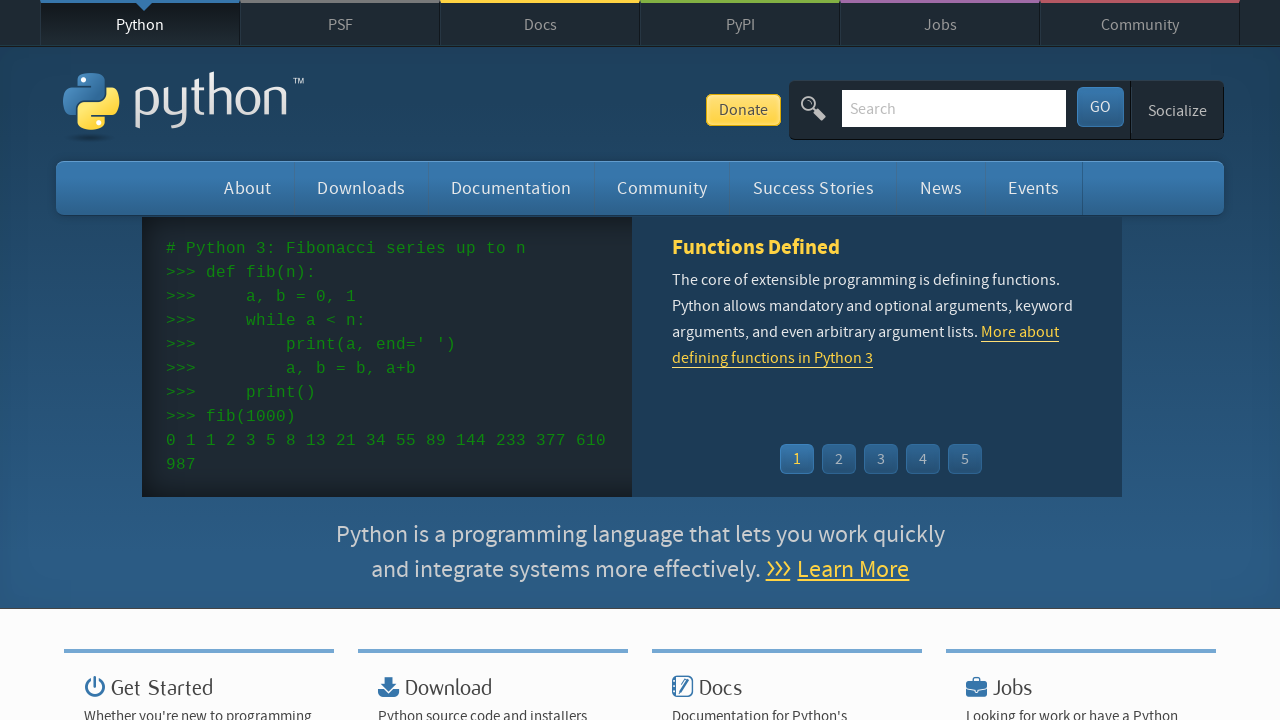